Fills out a contact form with name, email, and message fields

Starting URL: https://sagar-test-qa.vercel.app/contact.html

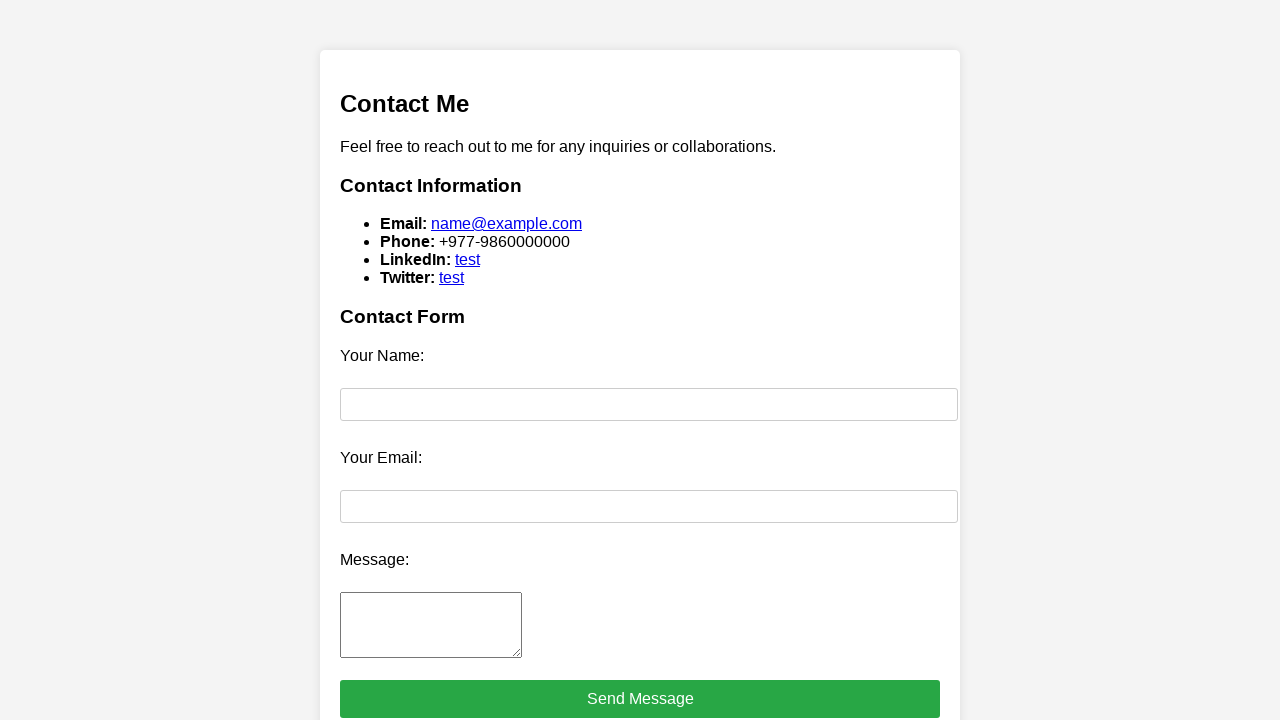

Filled name field with 'sujan budhathoki' on input[name='name']
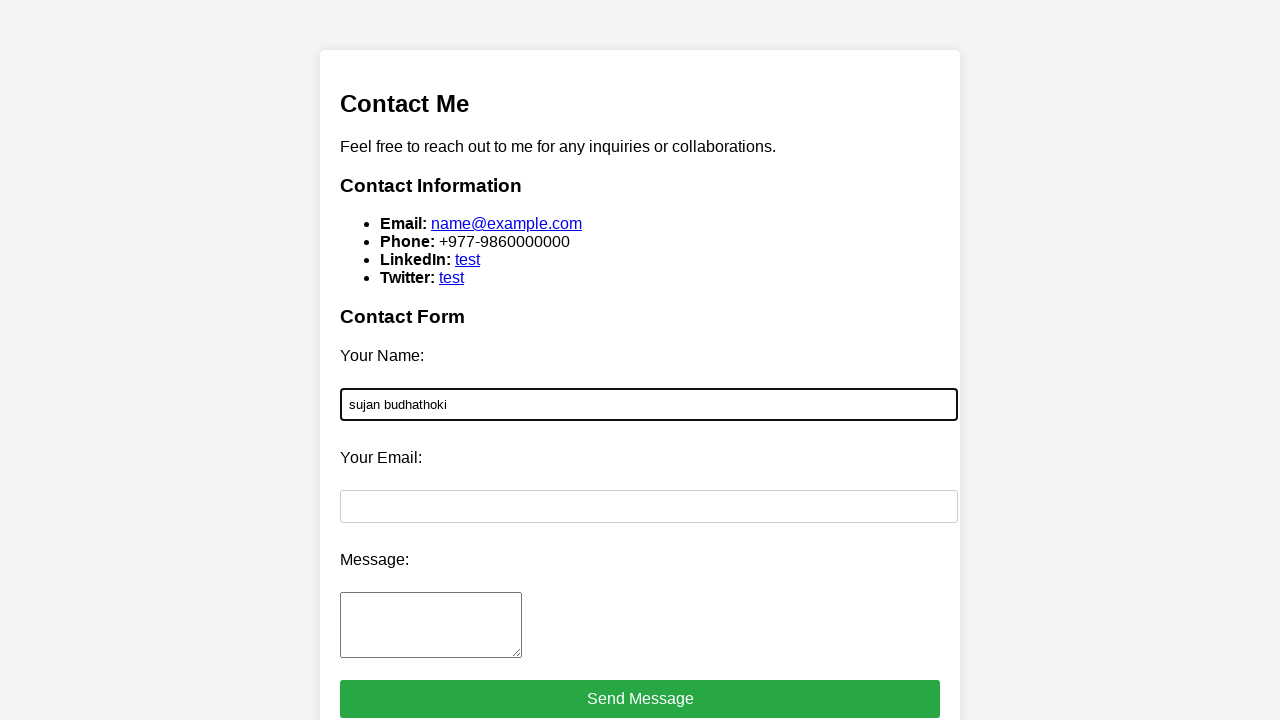

Filled email field with 'abcd@gmail.com' on input[name='email']
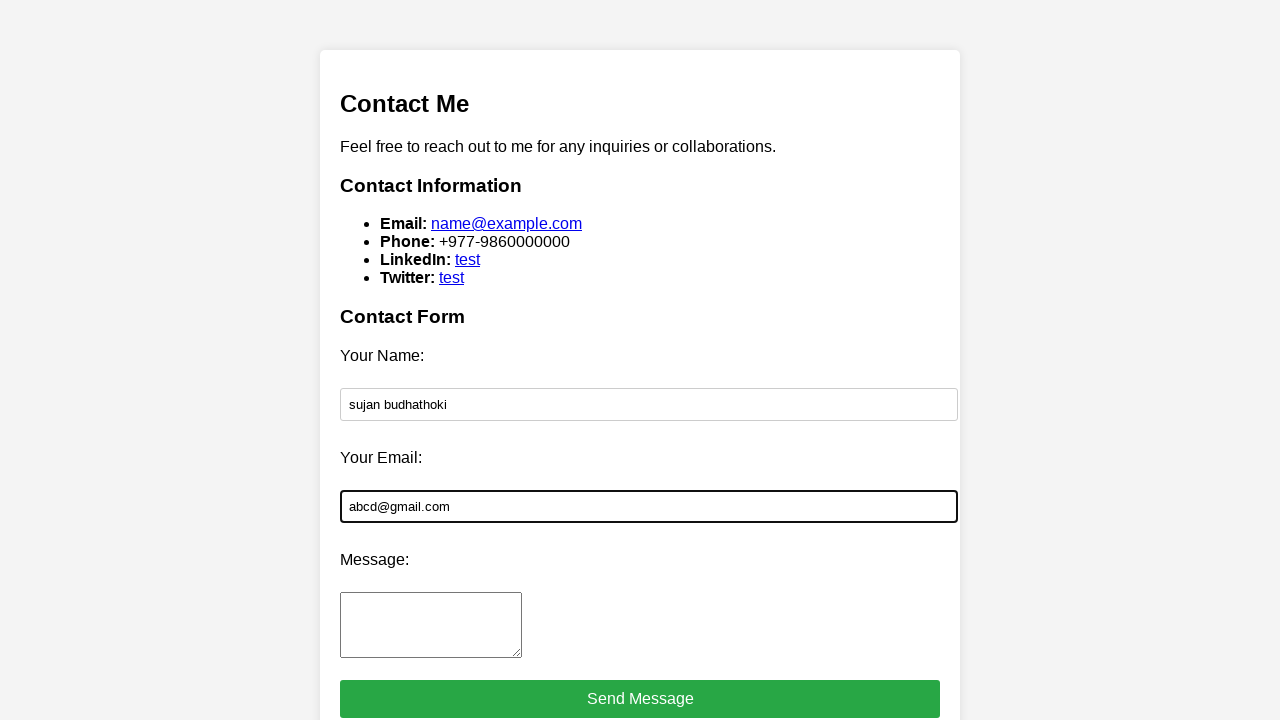

Filled message field with 'its a good page' on textarea[name='message']
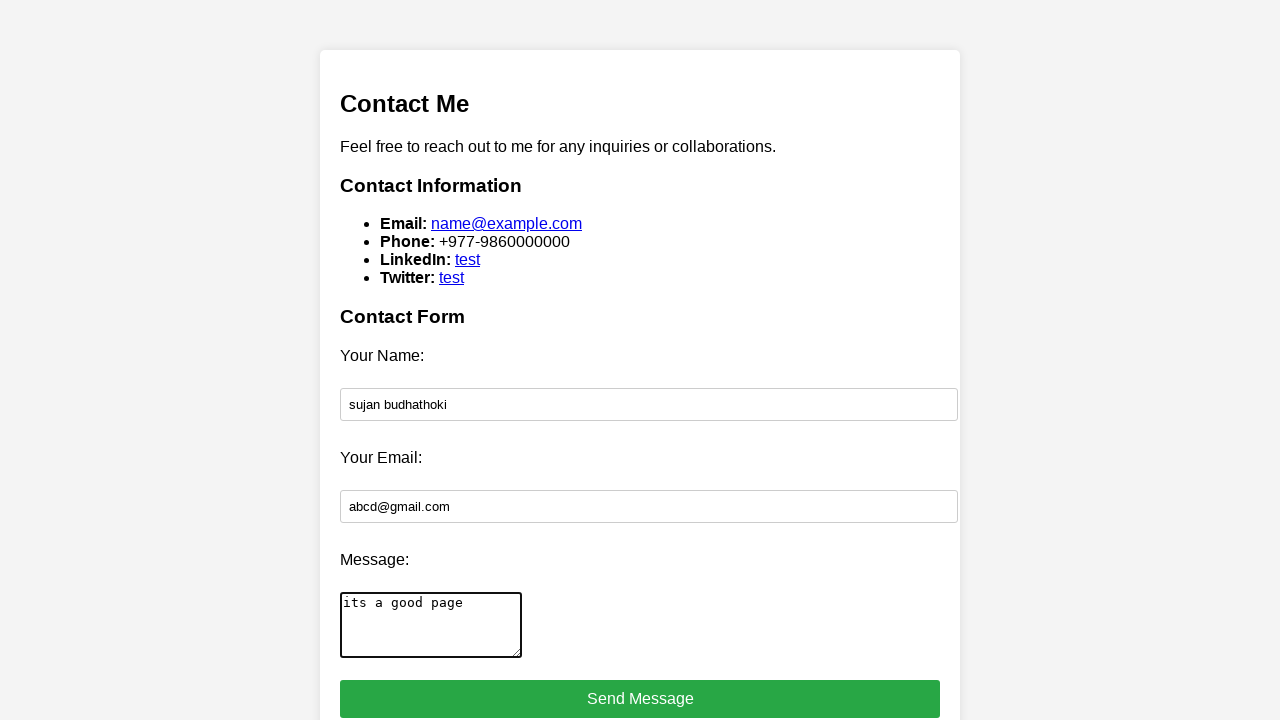

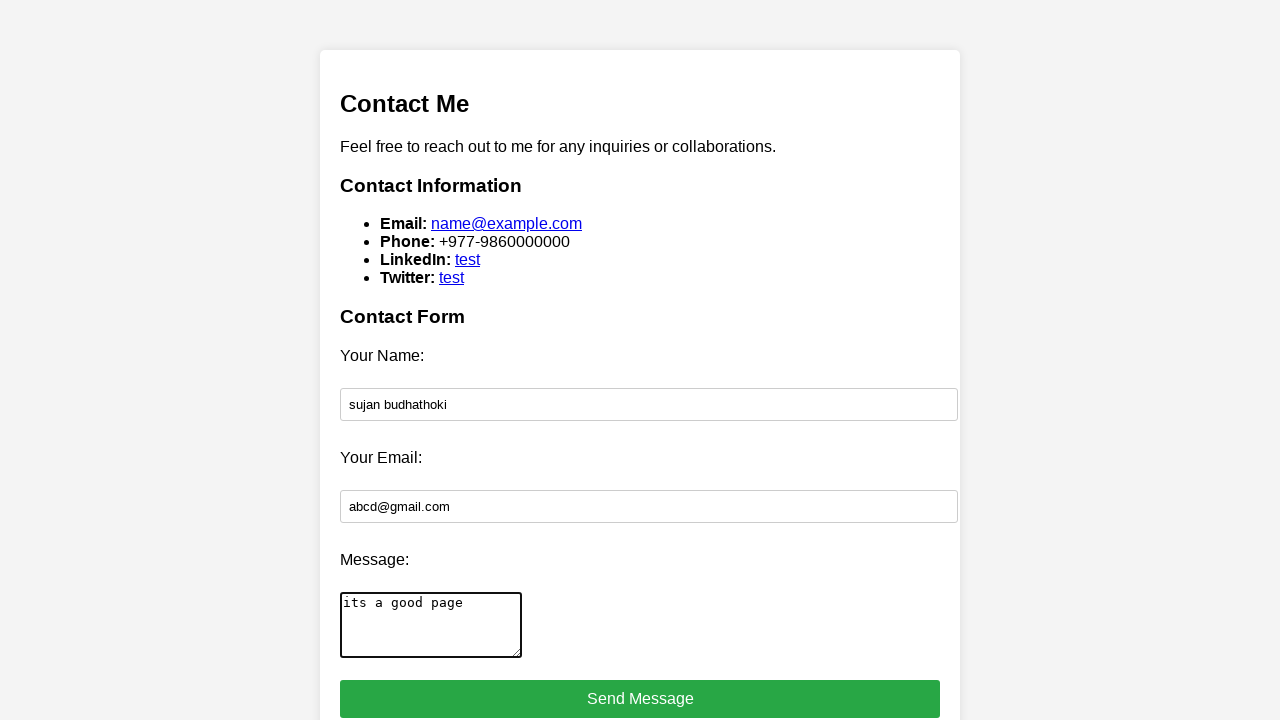